Searches for a company on China Customs Enterprise Credit Information Publicity Platform by entering company name and clicking search button

Starting URL: http://credit.customs.gov.cn/

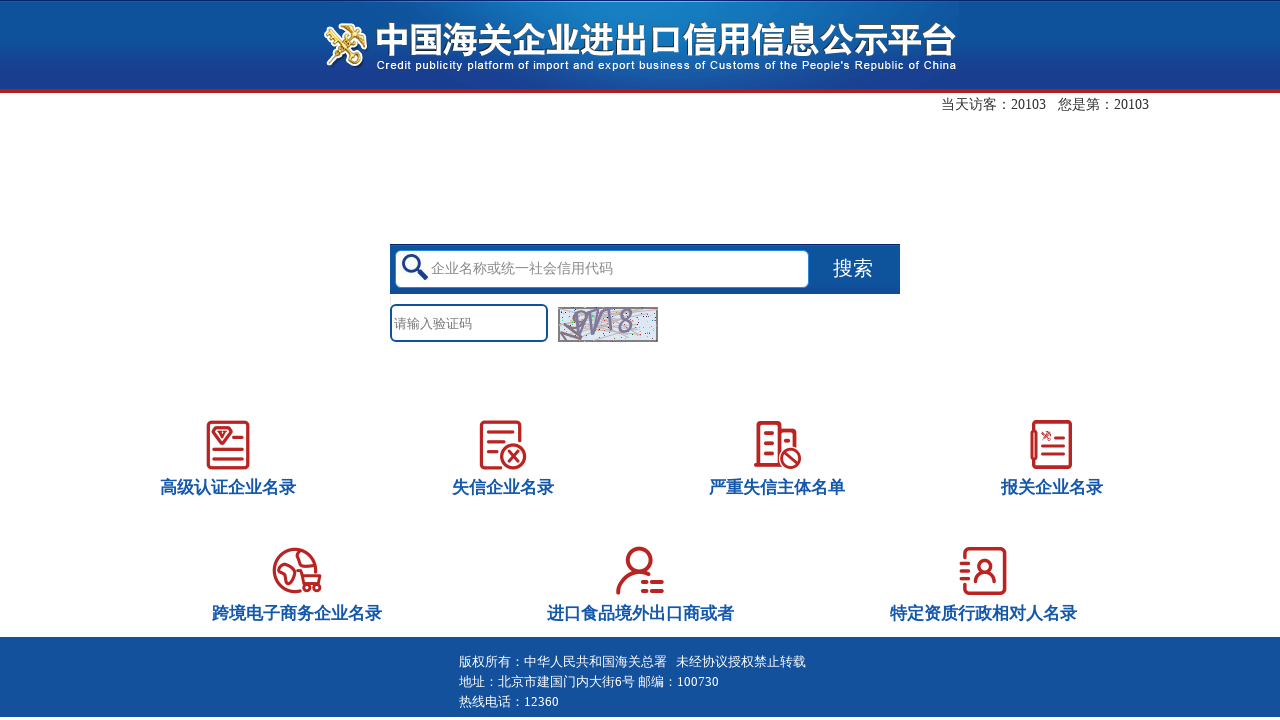

Filled company name '顺丰控股股份有限公司' in search input field on #ID_codeName
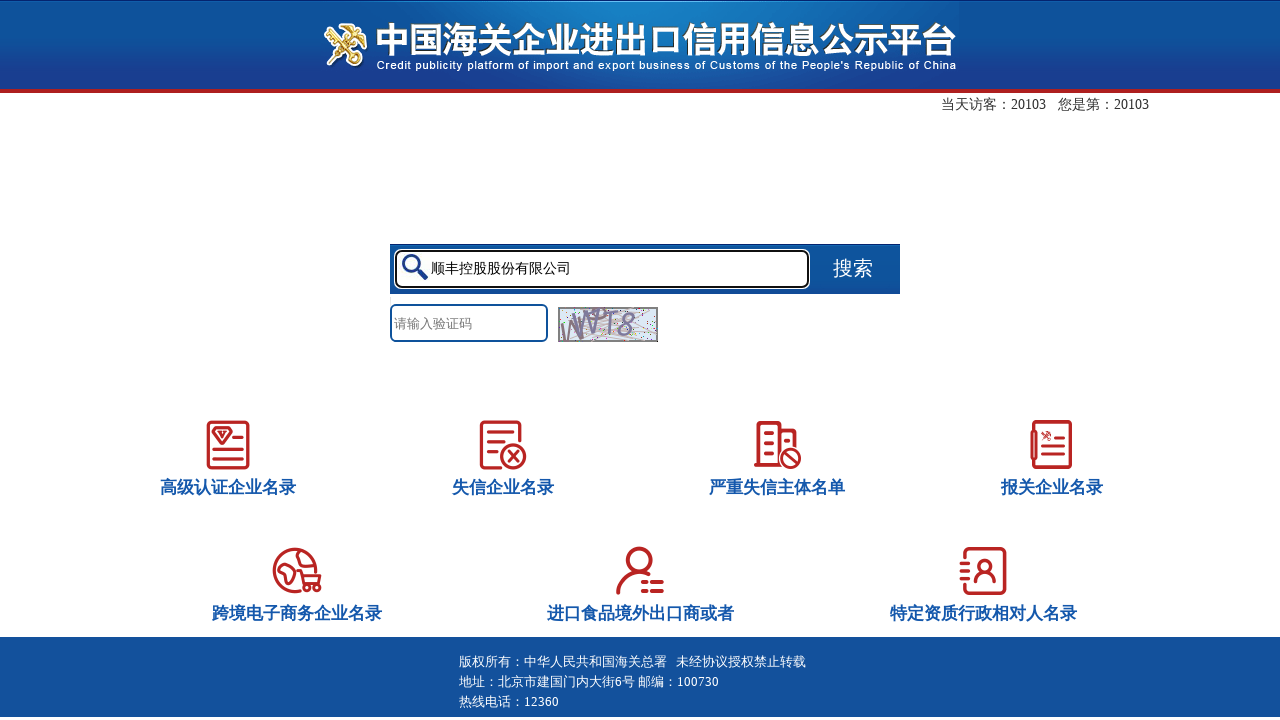

Clicked search button to search for company at (855, 266) on .serch_ico1
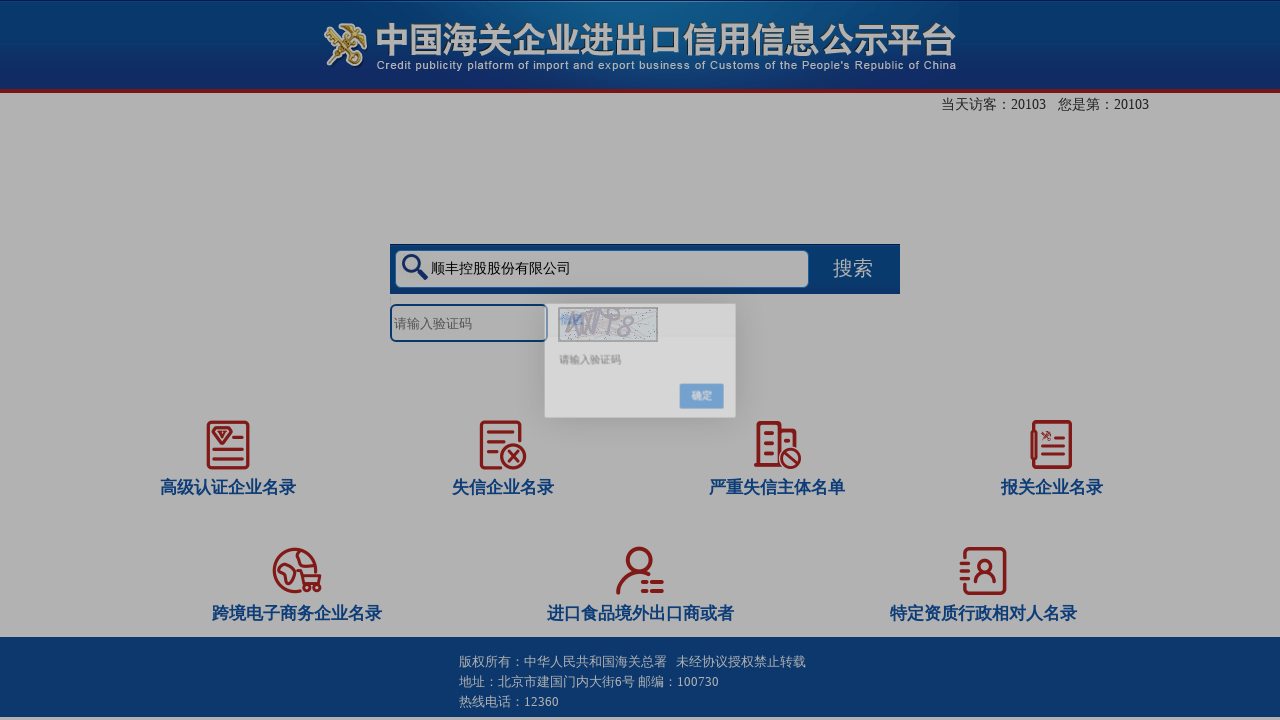

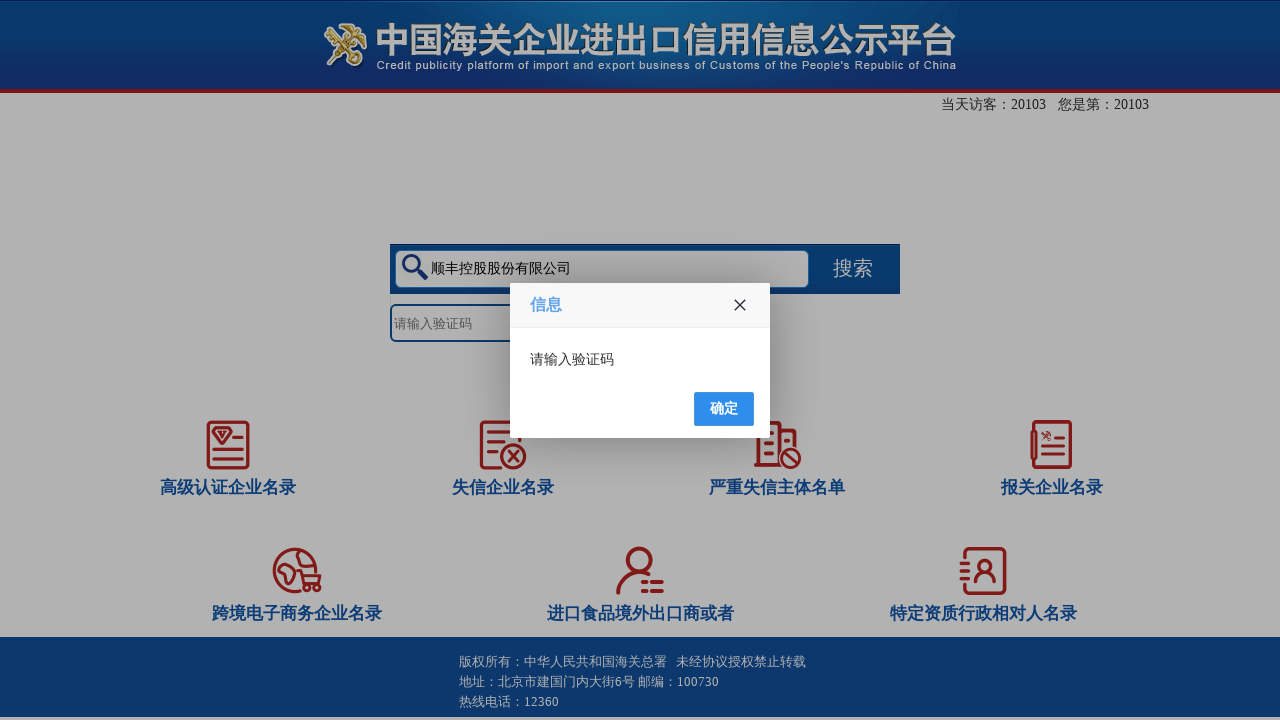